Tests decreasing the size slider value using left arrow keys

Starting URL: https://labasse.github.io/fruits/portrait.html

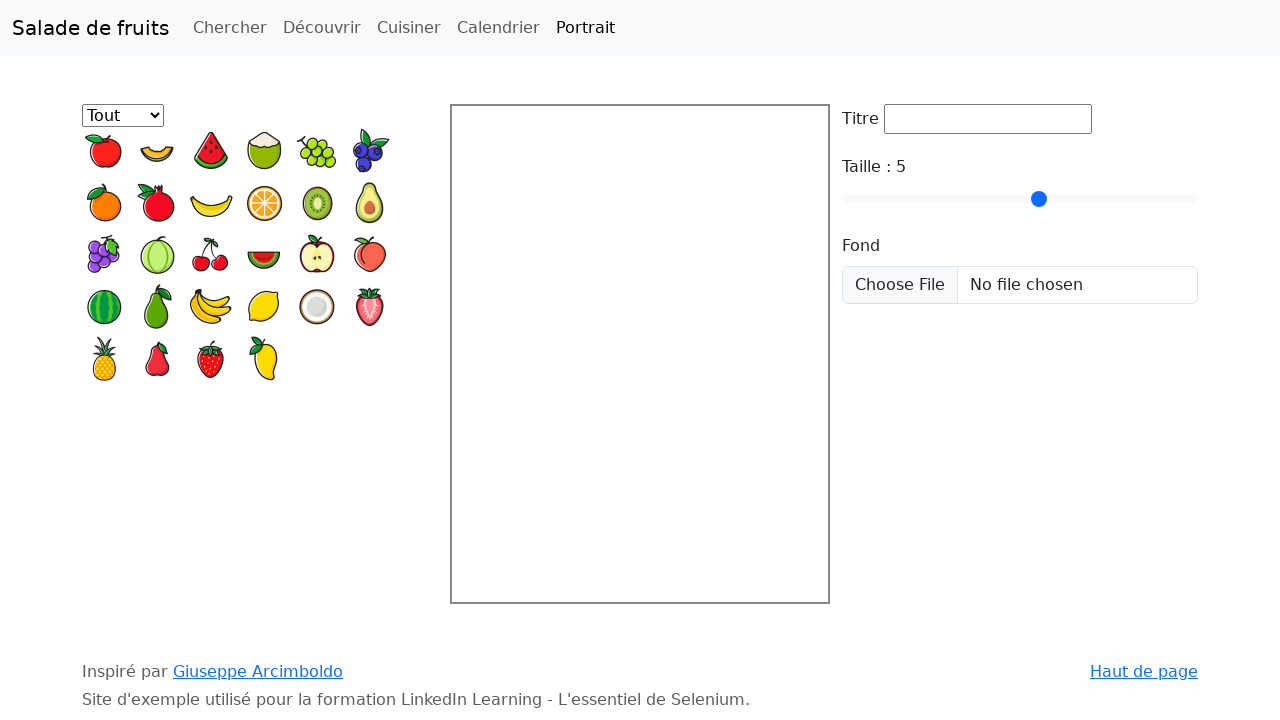

Located the size slider element (#taille)
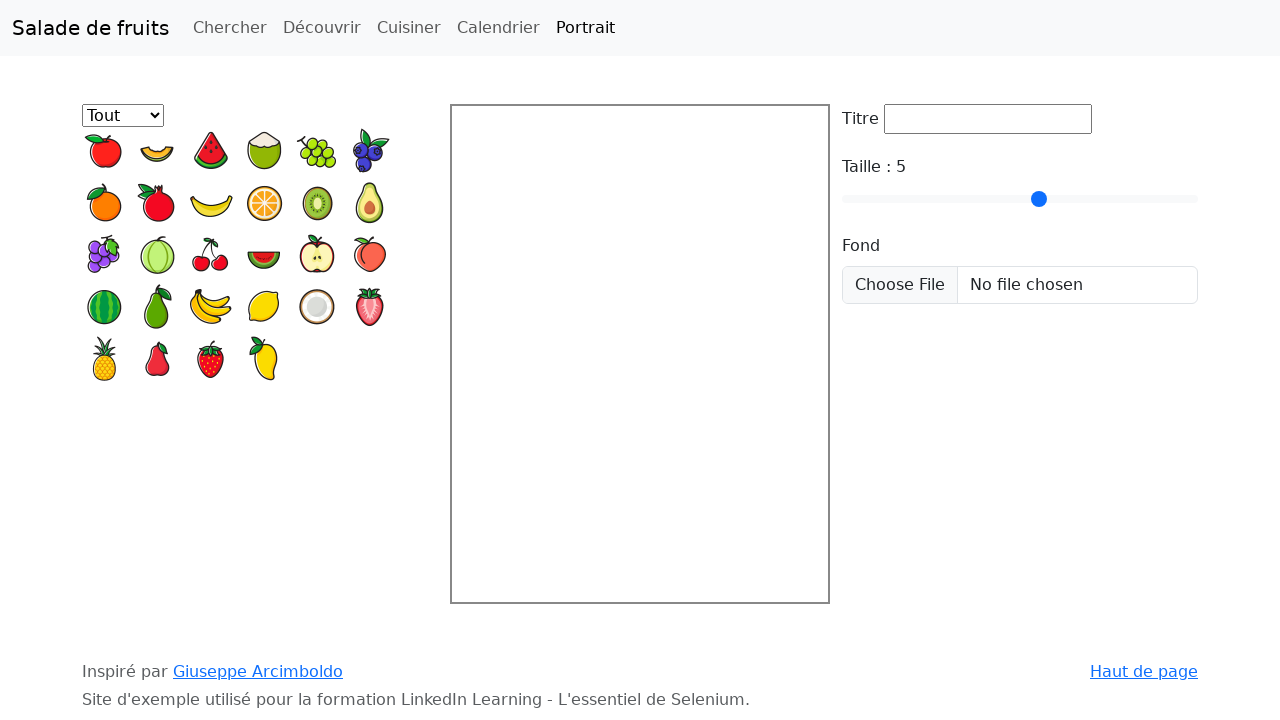

Pressed left arrow key once on size slider on #taille
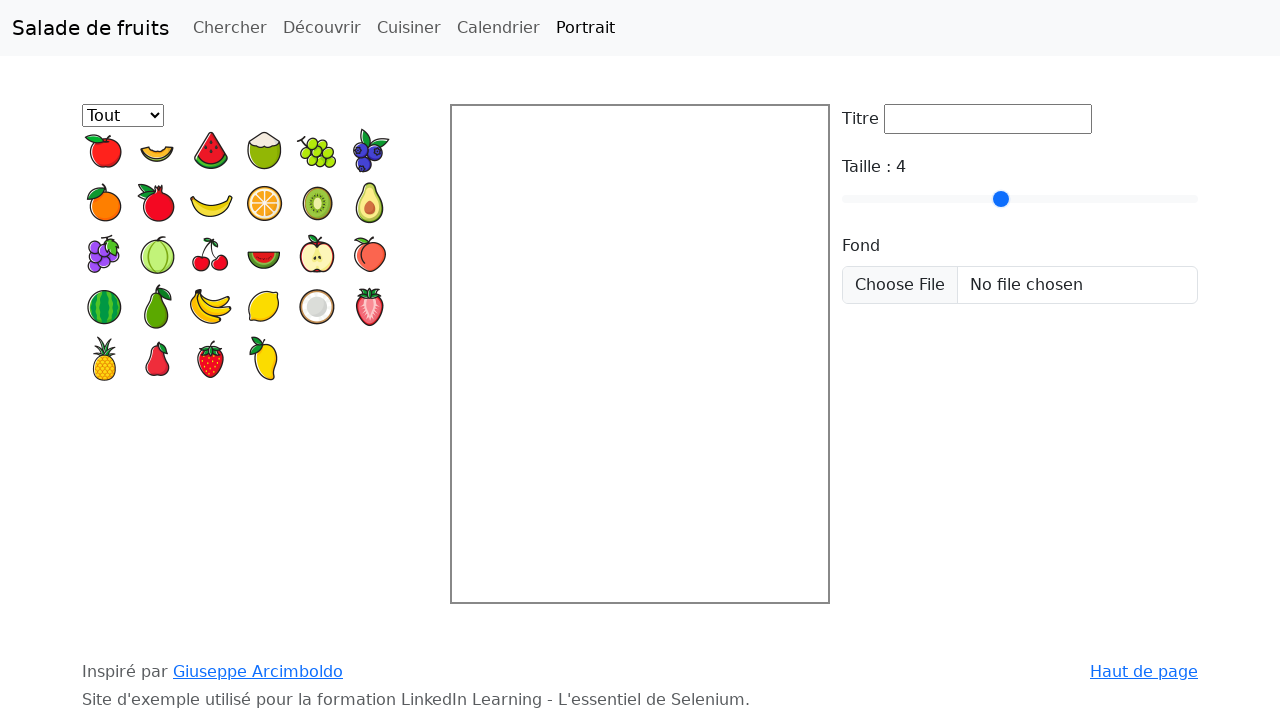

Pressed left arrow key second time on size slider on #taille
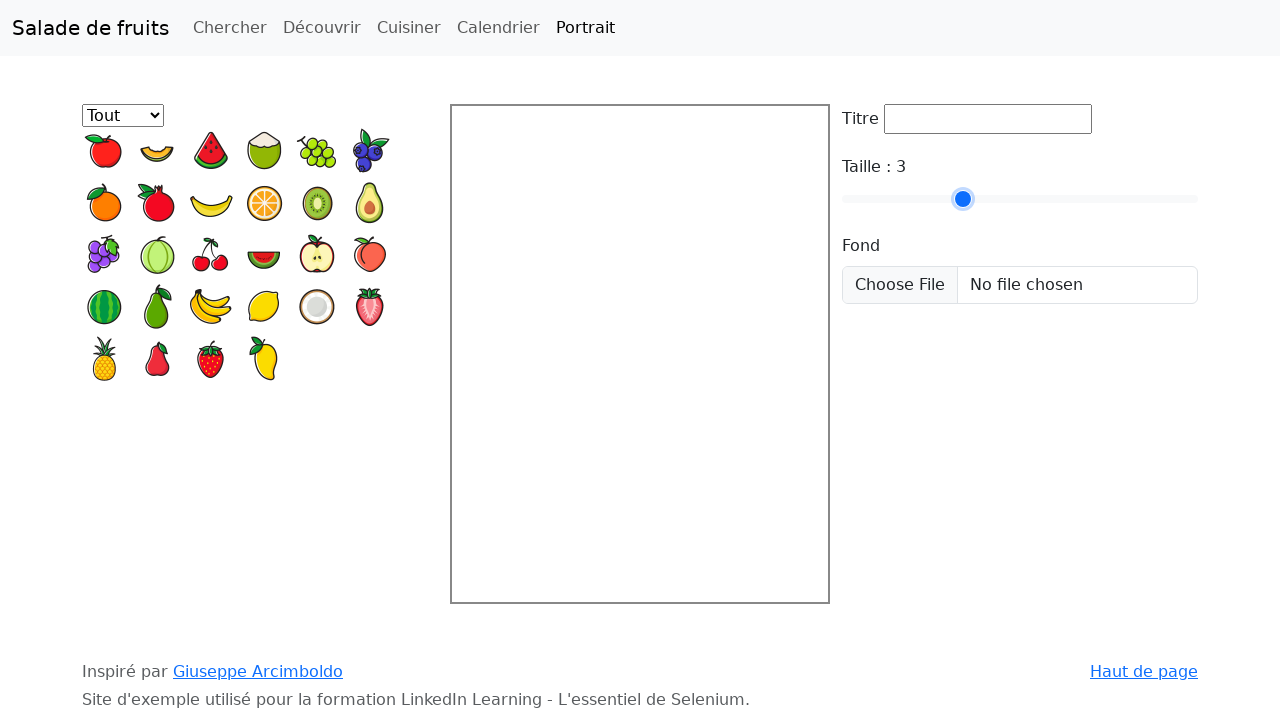

Verified that size value decreased to 3
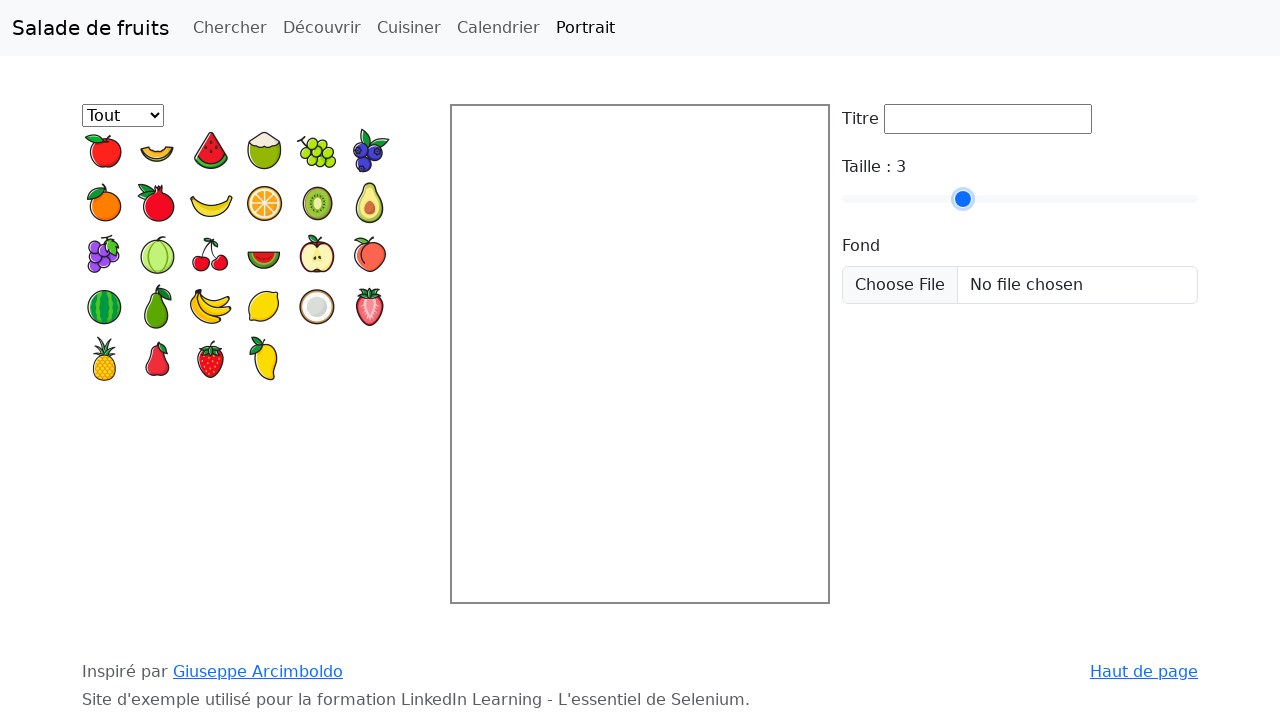

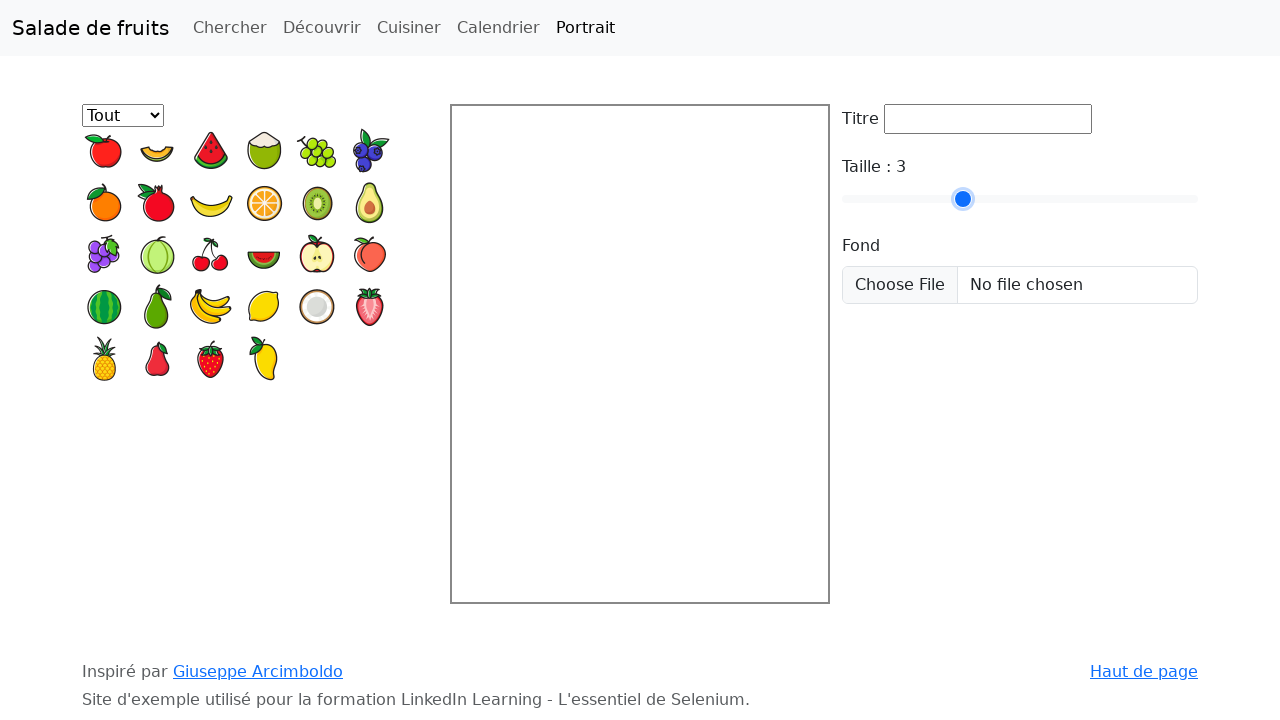